Tests various link functionalities including navigation, getting link attributes, checking broken links, and counting links on the page

Starting URL: https://www.leafground.com/link.xhtml

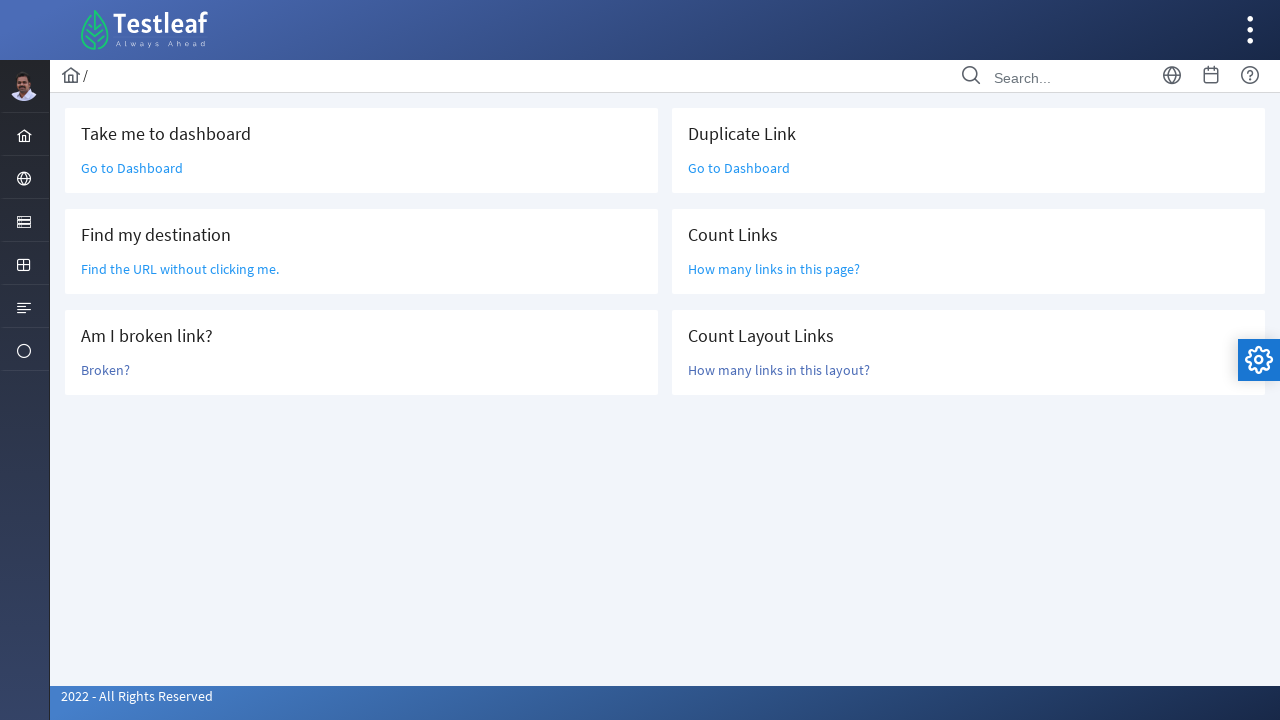

Clicked 'How many links in this page?' link at (774, 269) on text=How many links in this page?
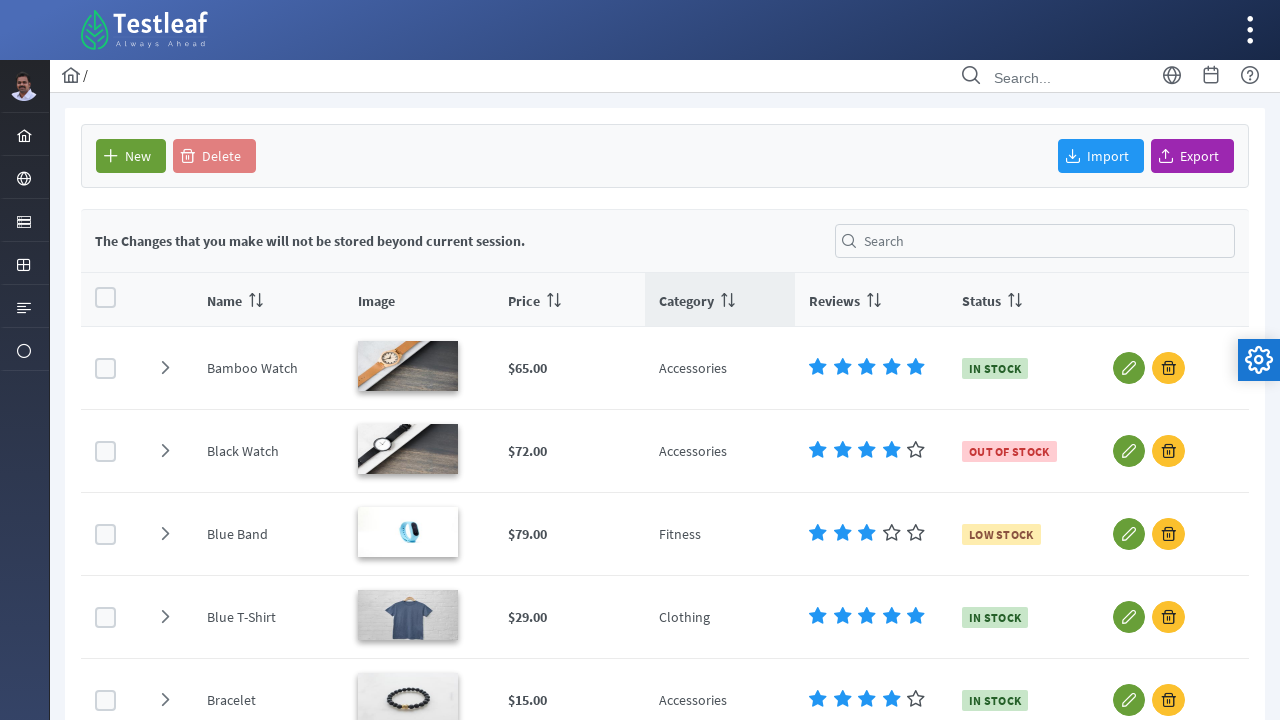

Navigated back from link count page
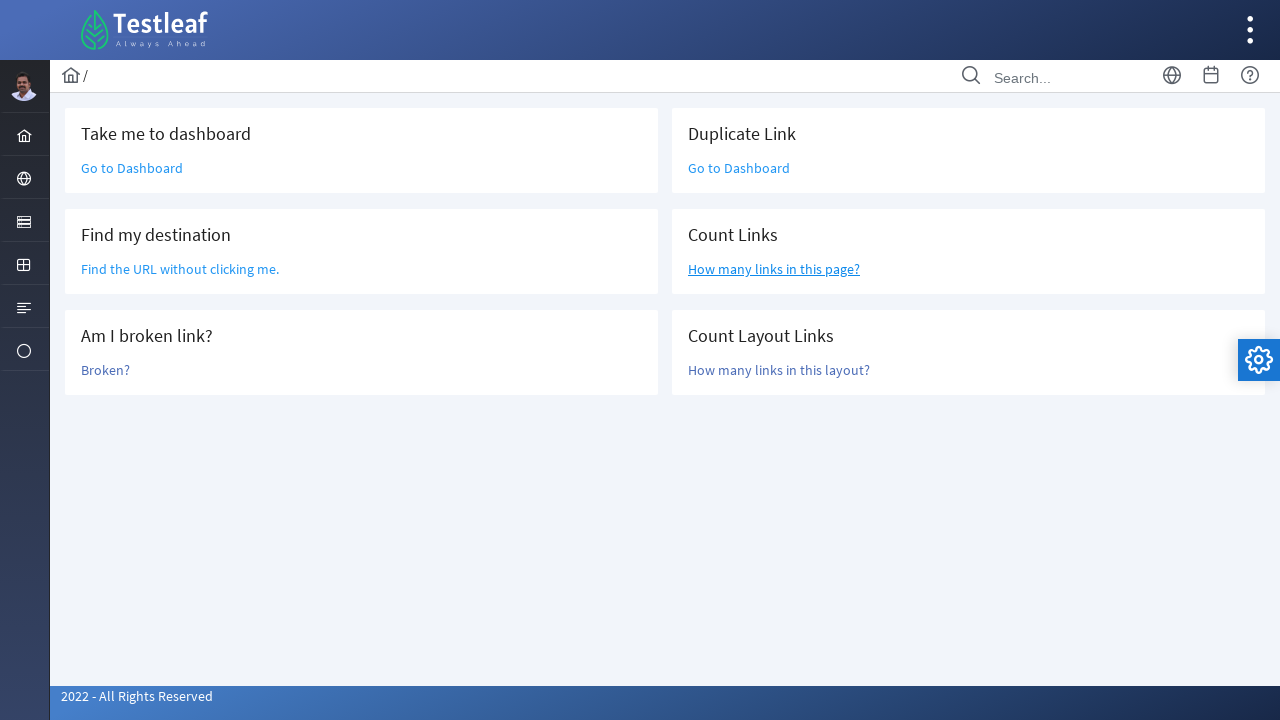

Located 'Find the URL without clicking me' link element
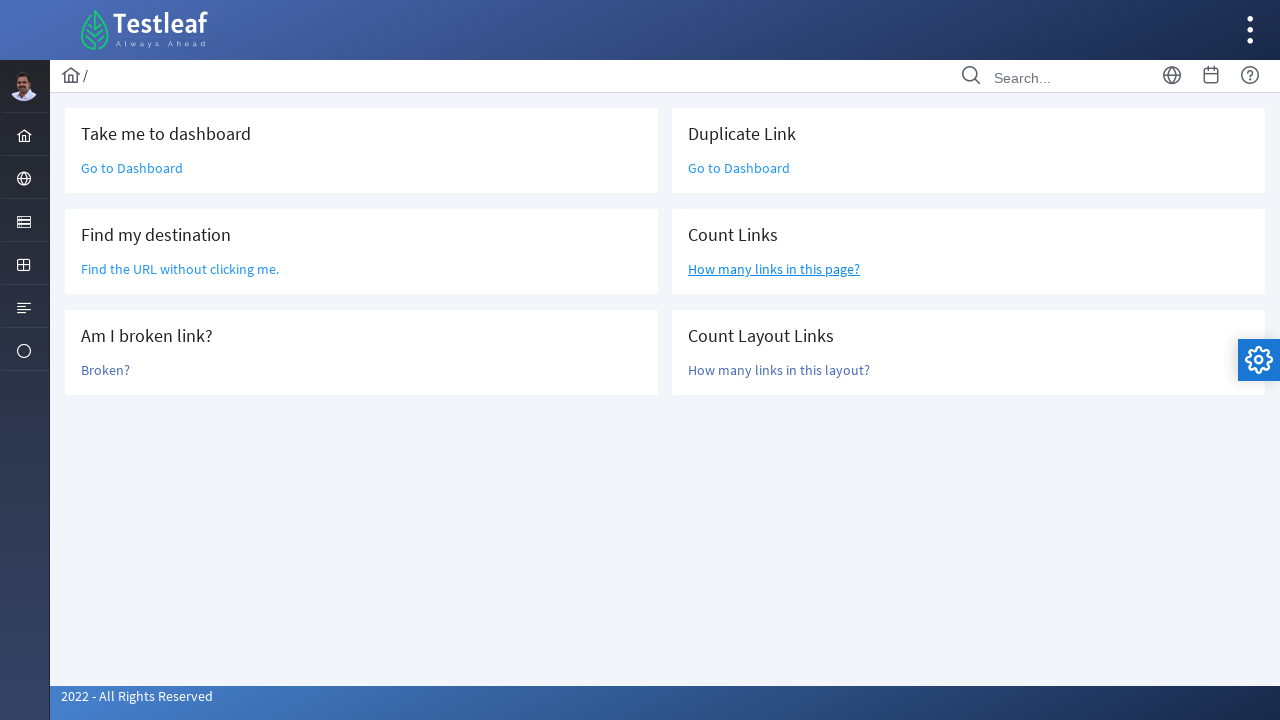

Retrieved href attribute: /grid.xhtml
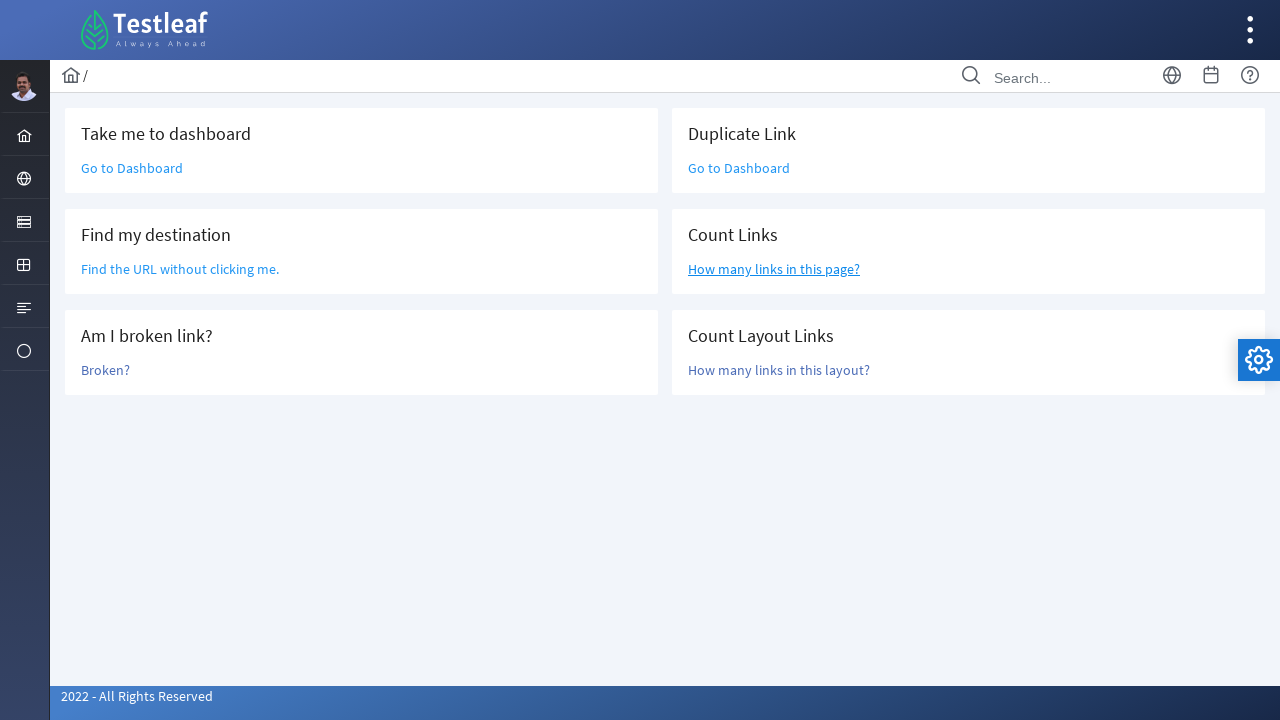

Clicked 'Broken?' link to check if it's broken at (106, 370) on text=Broken?
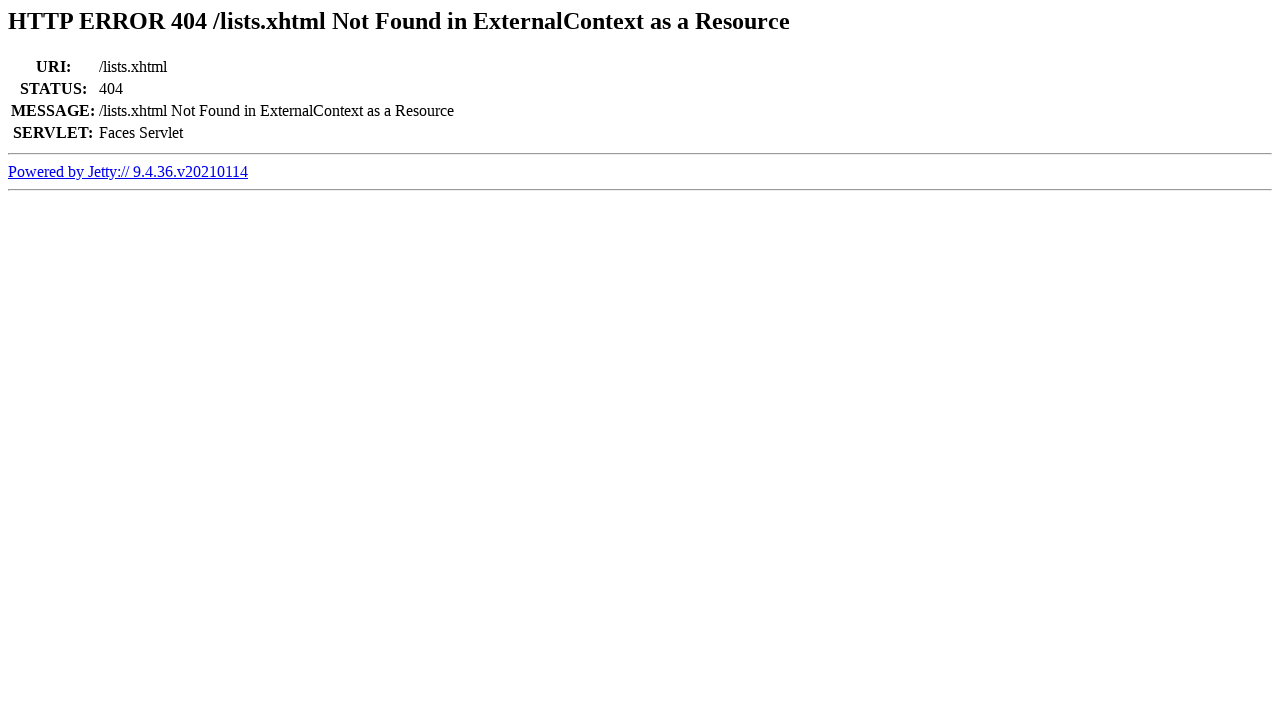

Retrieved page title: Error 404 /lists.xhtml Not Found in ExternalContext as a Resource
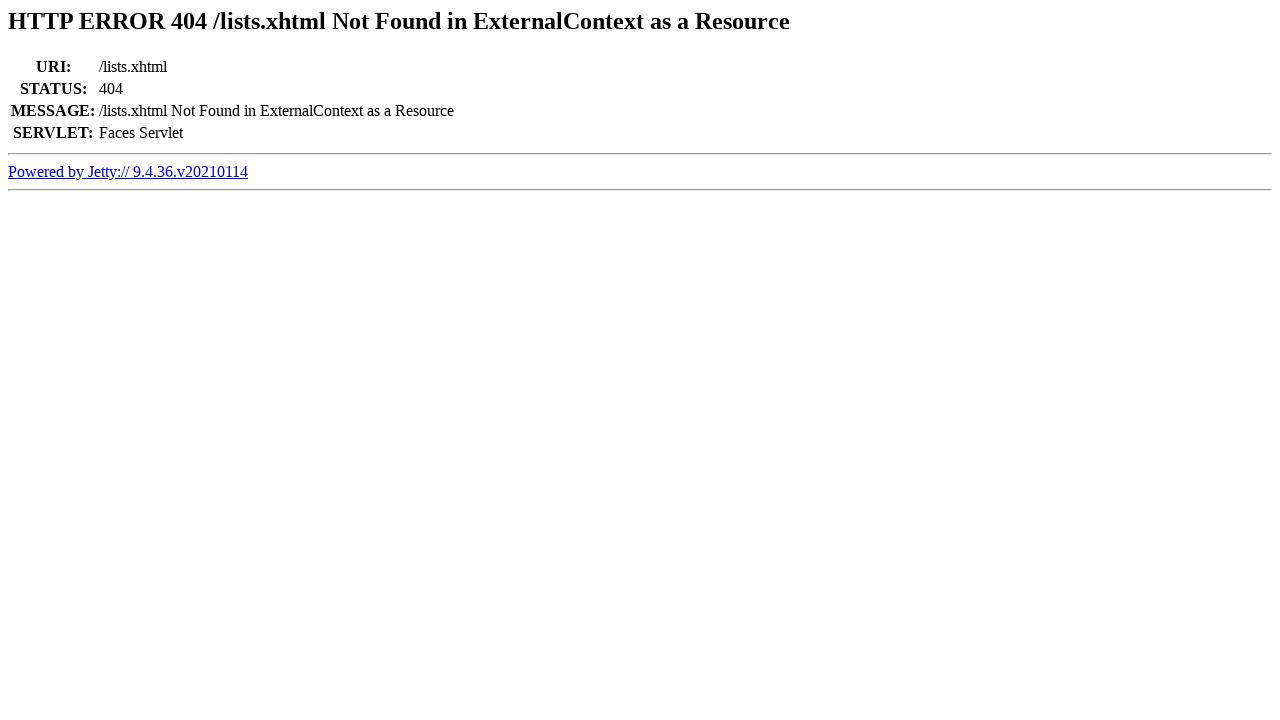

Confirmed link is broken (404 in title)
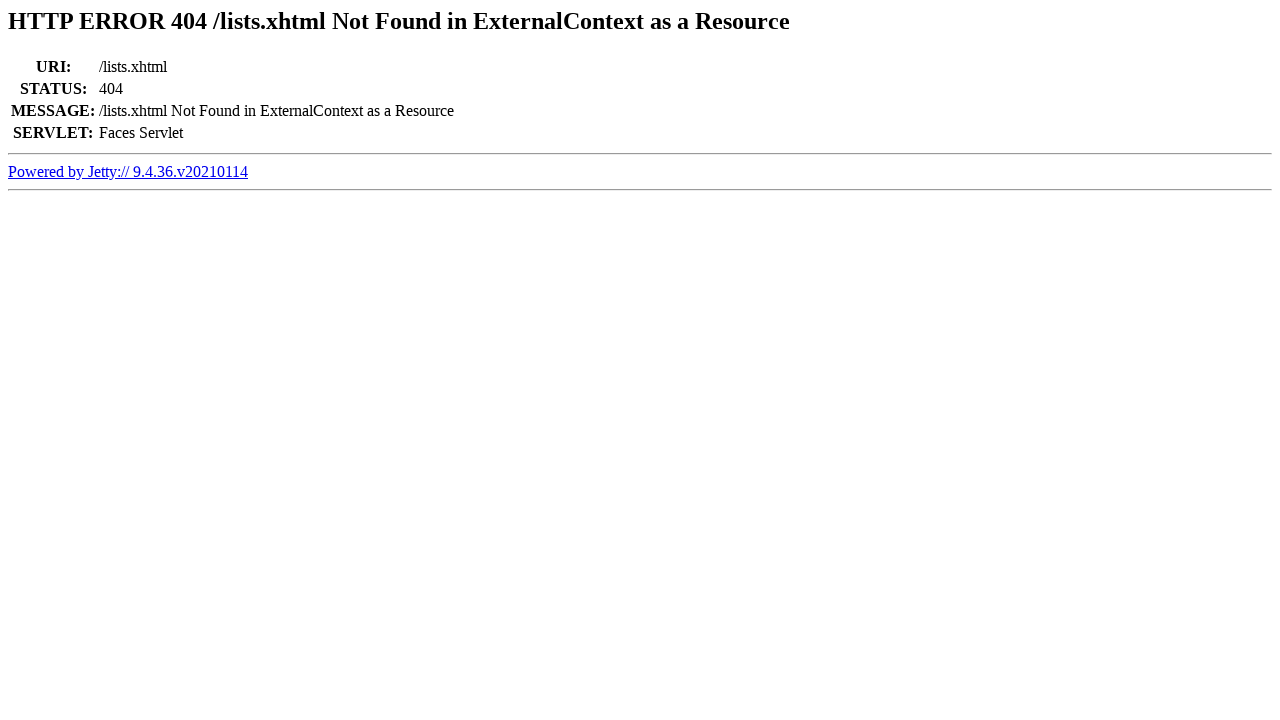

Navigated back from broken link check
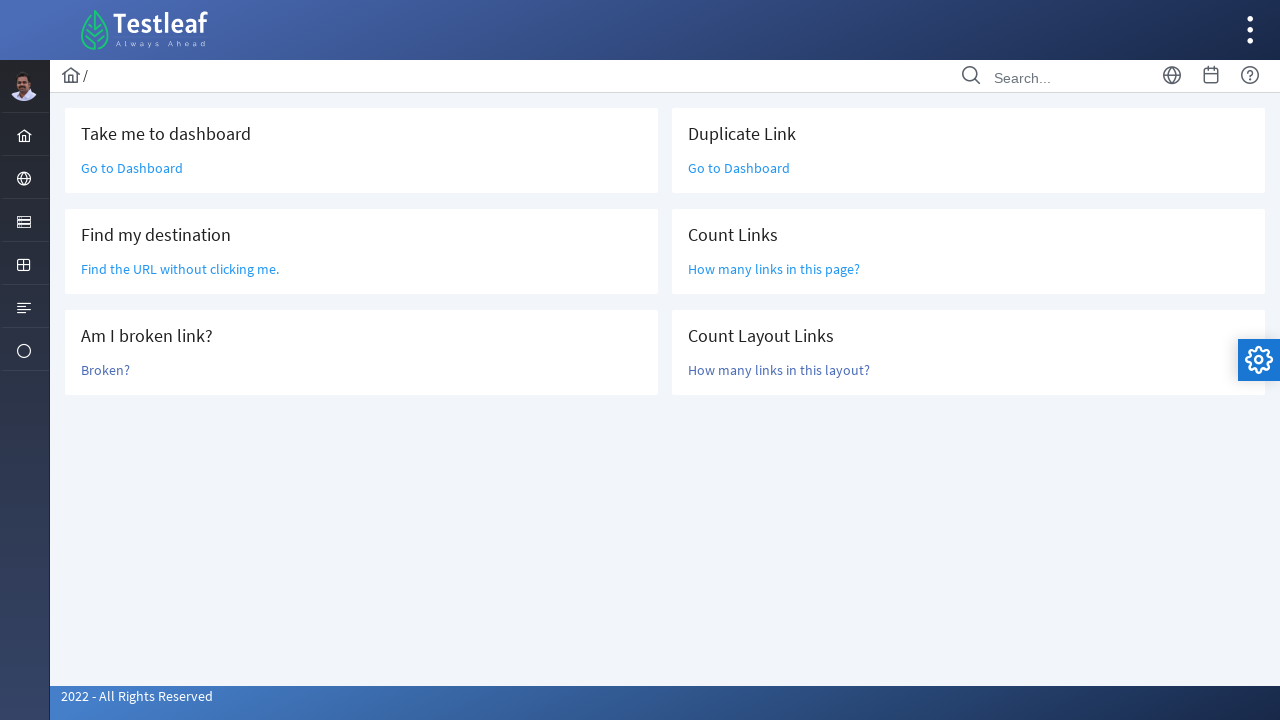

Clicked duplicate 'How many links in this page?' link at (774, 269) on text=How many links in this page?
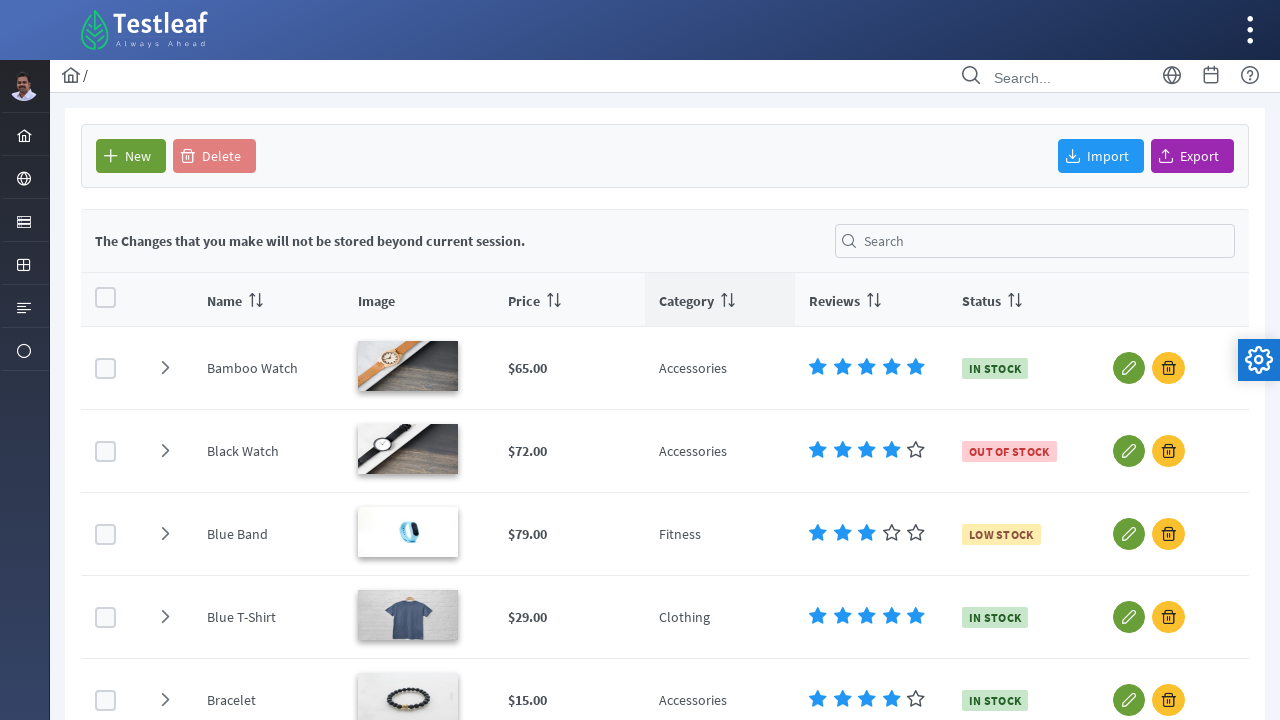

Navigated back from duplicate link
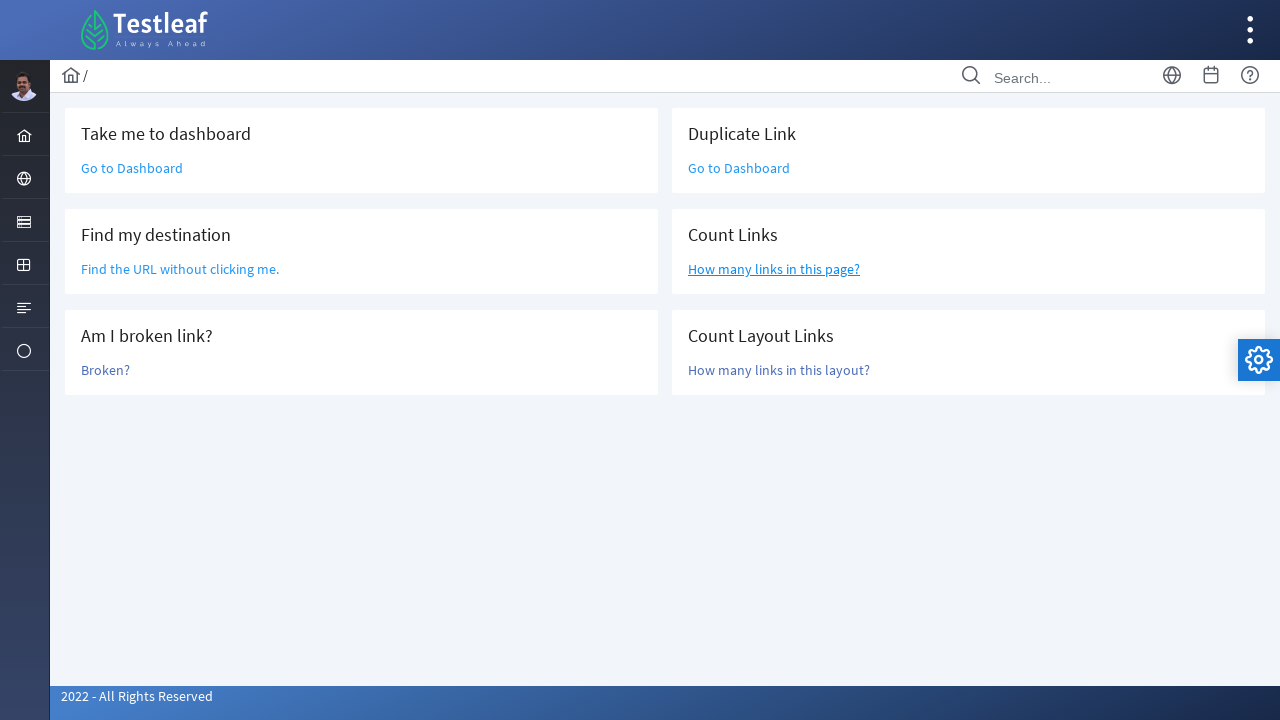

Located all links on page: 47 total
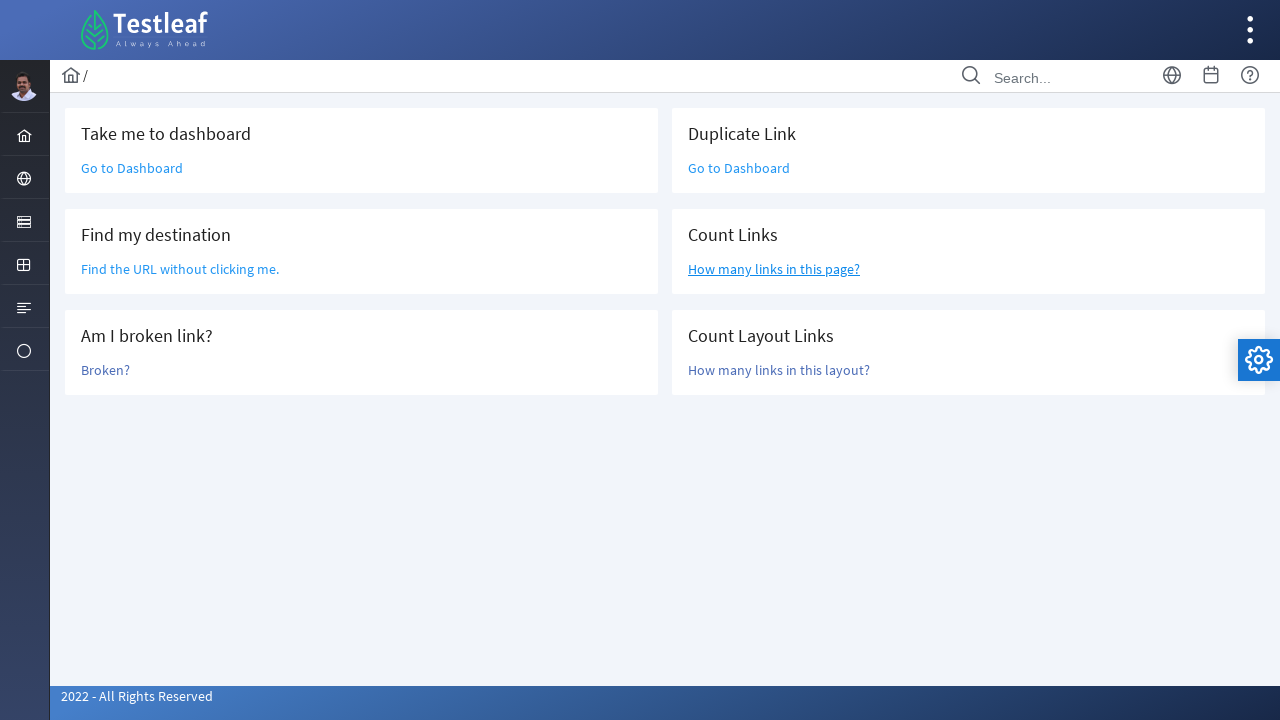

Located layout-main-content section
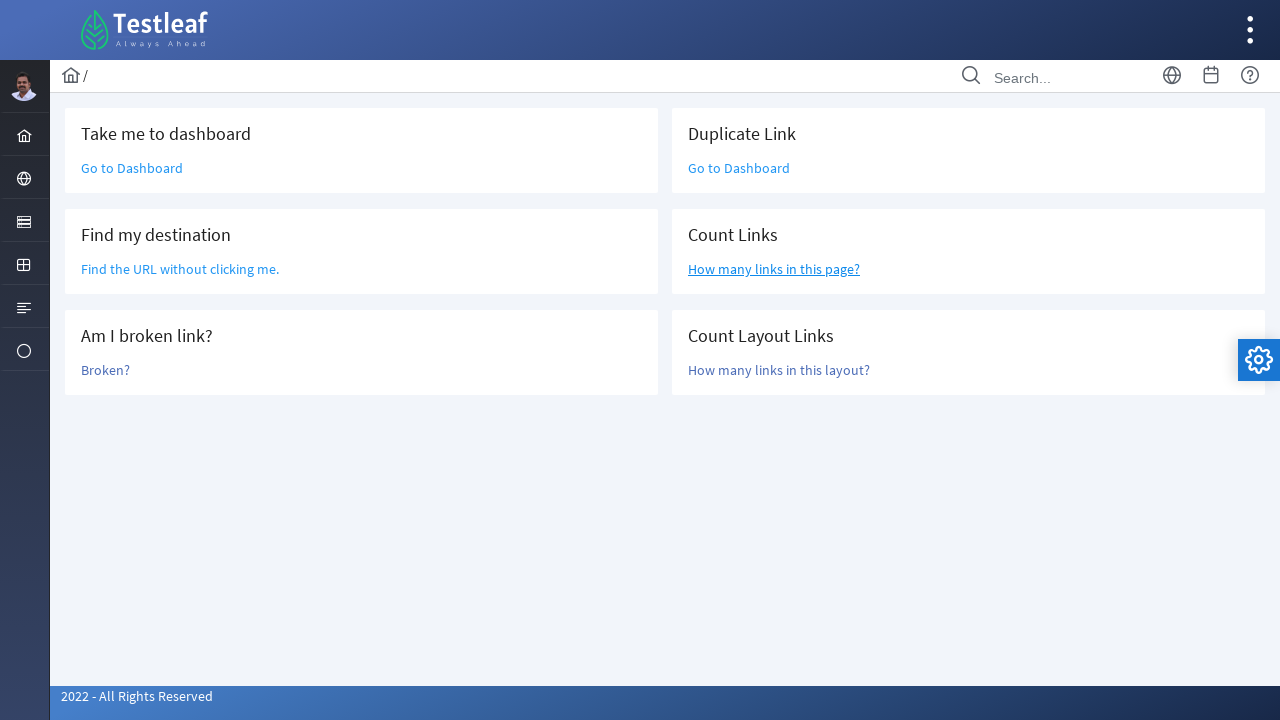

Located all links in layout section: 6 links
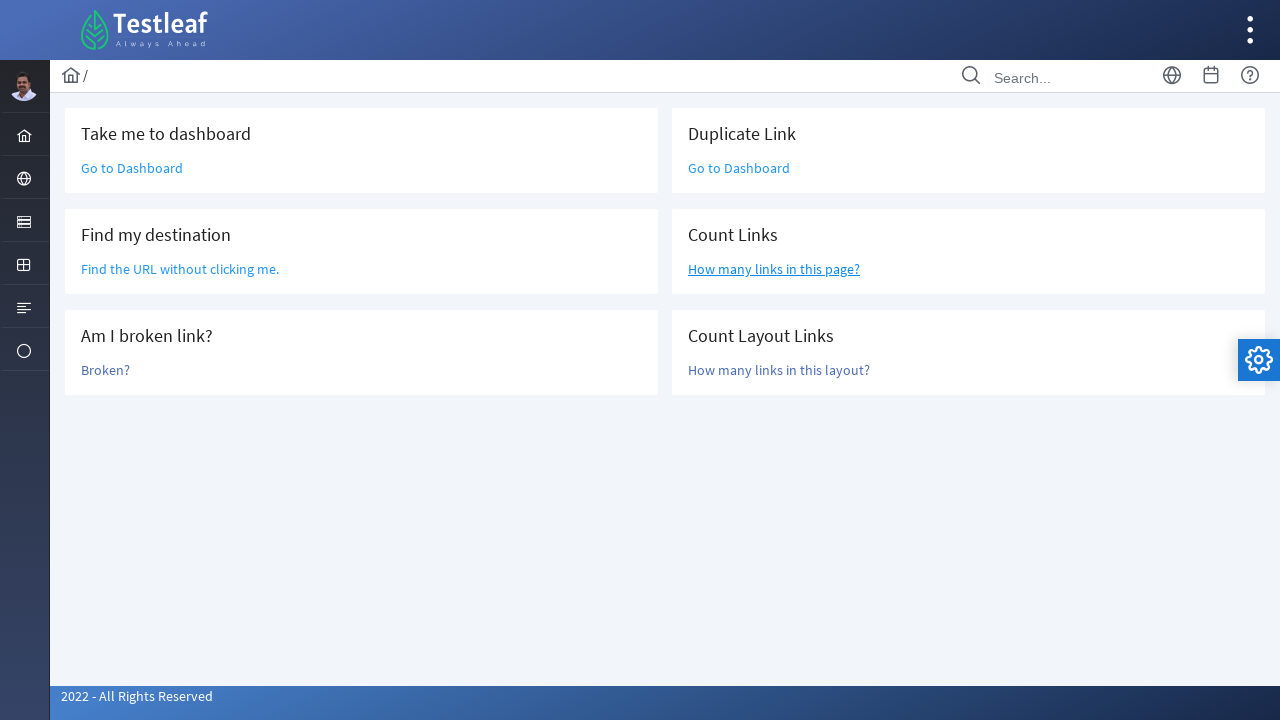

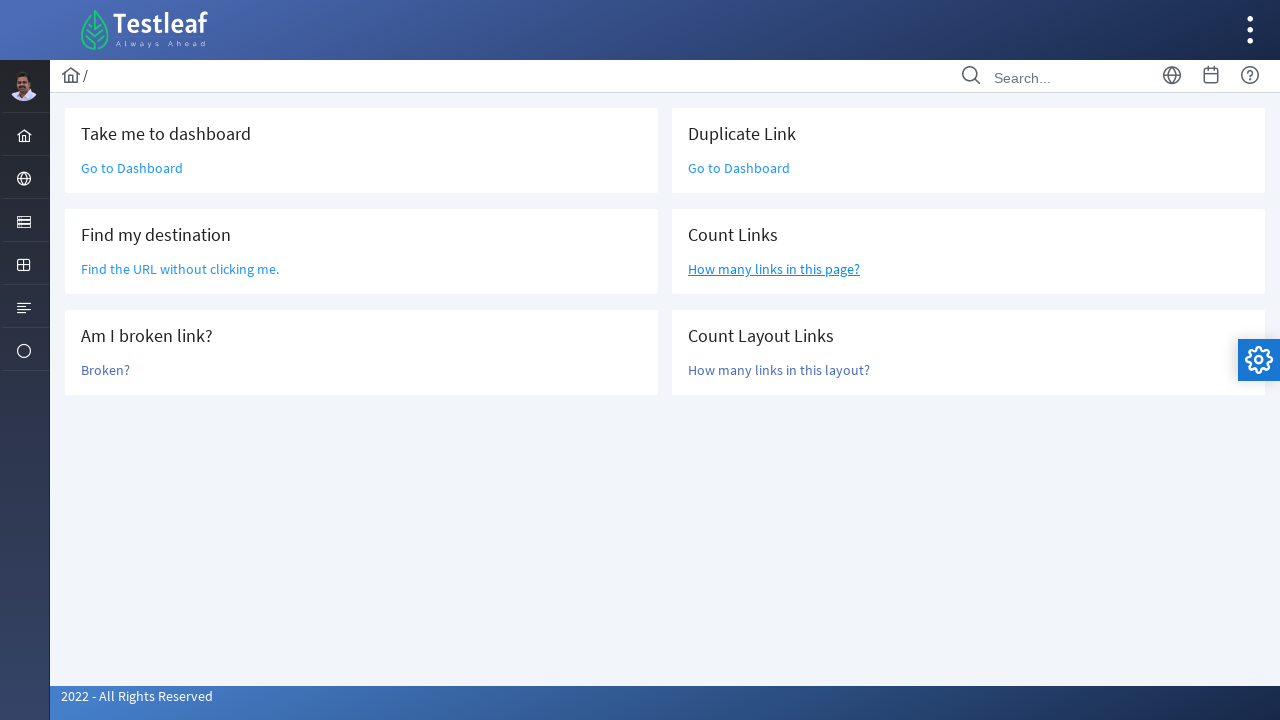